Tests dropdown selection by selecting option 1 and verifying the selection

Starting URL: https://the-internet.herokuapp.com/

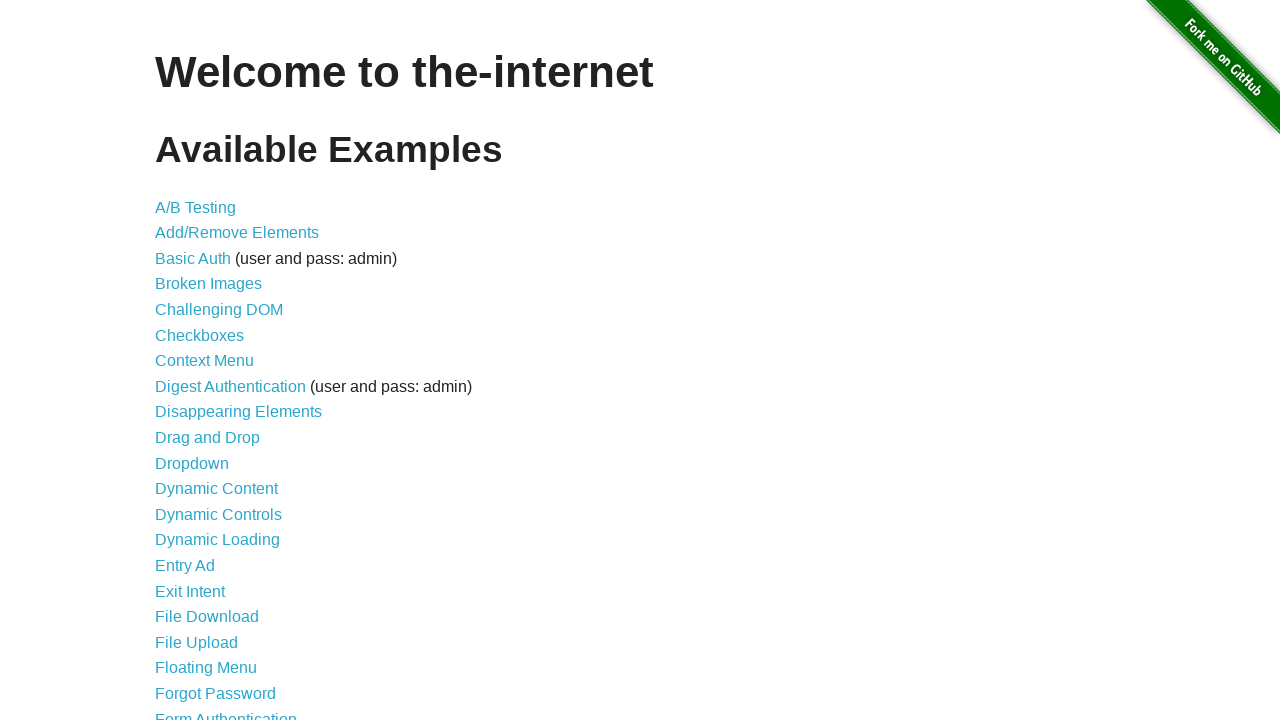

Clicked on Dropdown link to navigate to dropdown test page at (192, 463) on a:has-text('Dropdown')
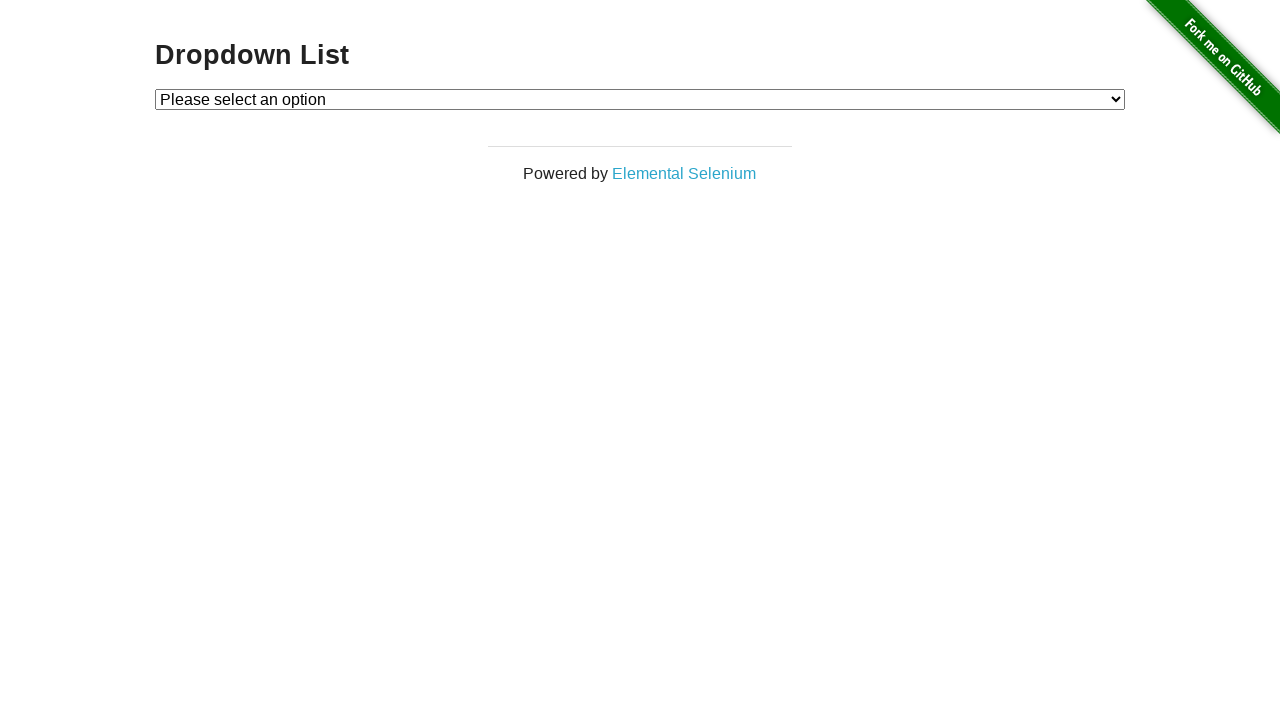

Selected option 1 from the dropdown menu on #dropdown
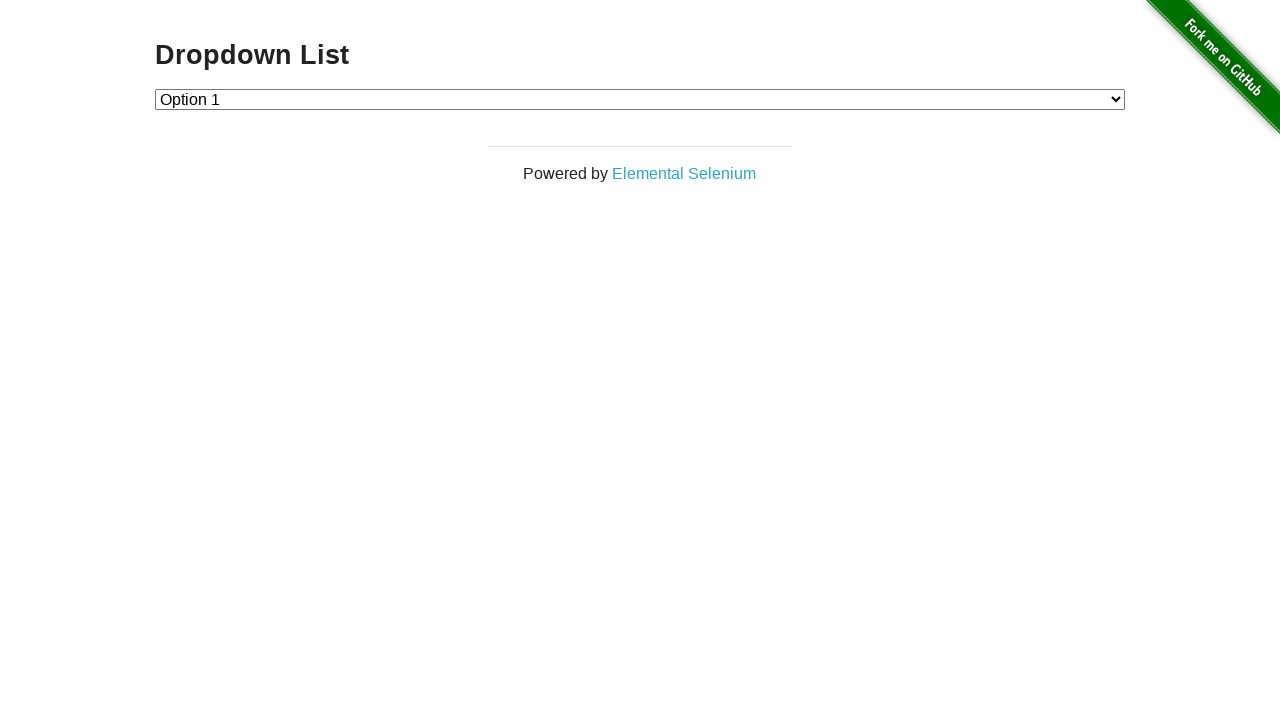

Verified that option 1 is selected in the dropdown
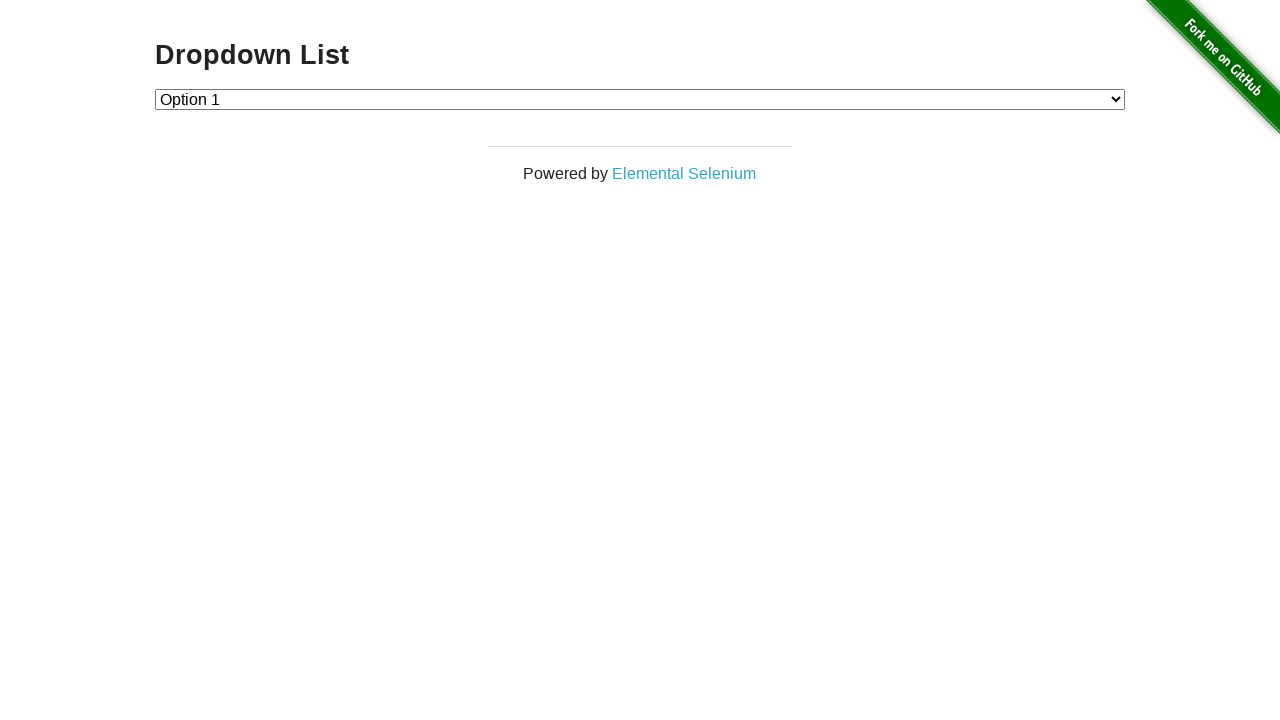

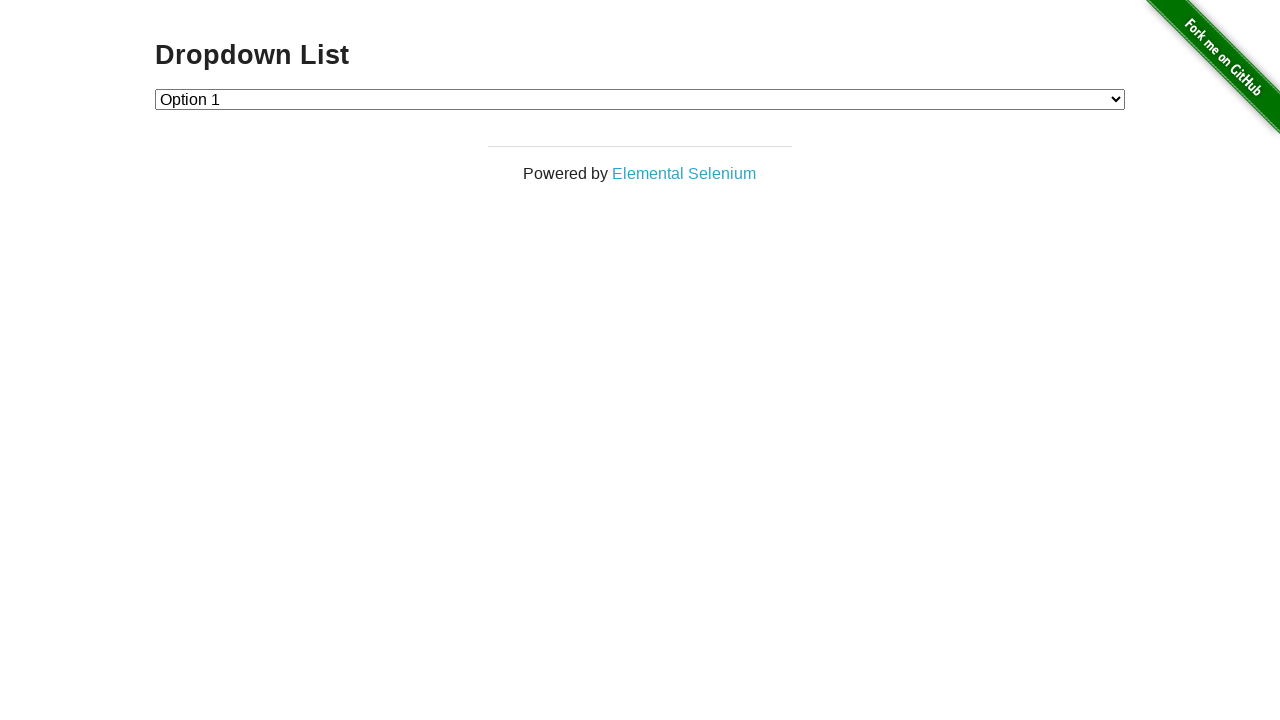